Verifies that the company branding image is displayed on the OrangeHRM login page

Starting URL: https://opensource-demo.orangehrmlive.com/web/index.php/auth/login

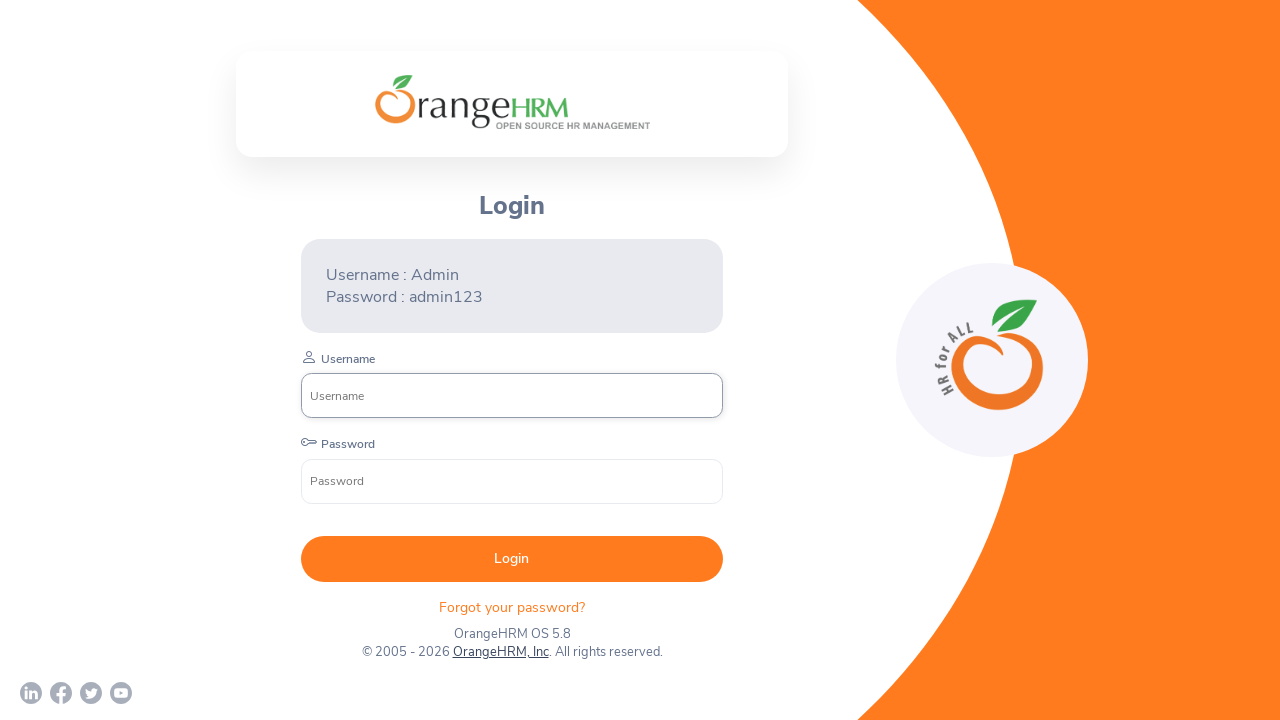

Located company branding image element
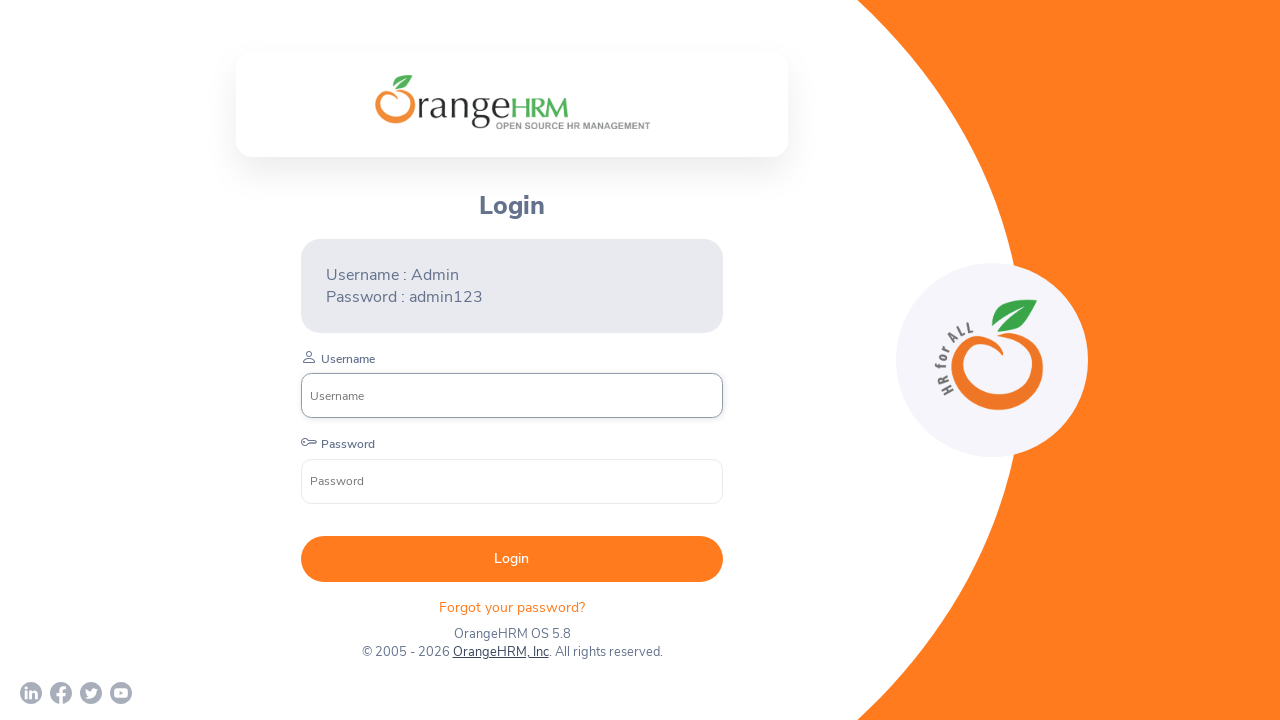

Company branding image became visible
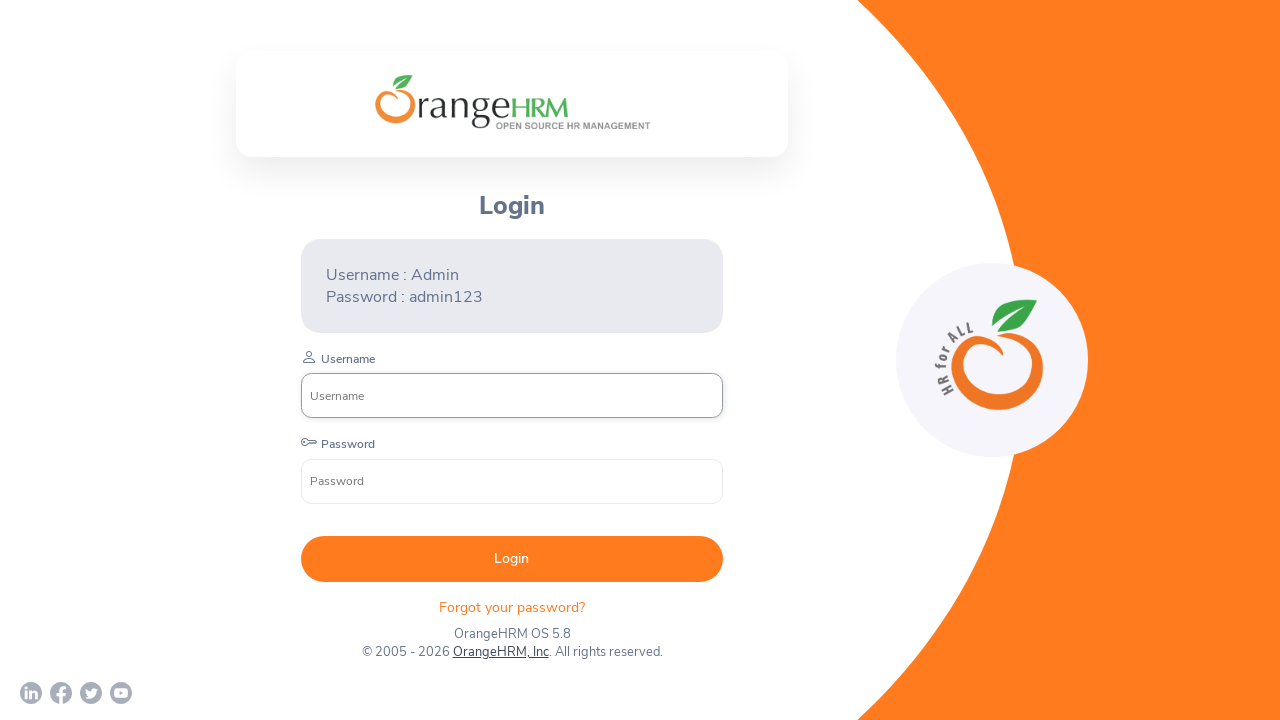

Verified that company branding image is displayed on OrangeHRM login page
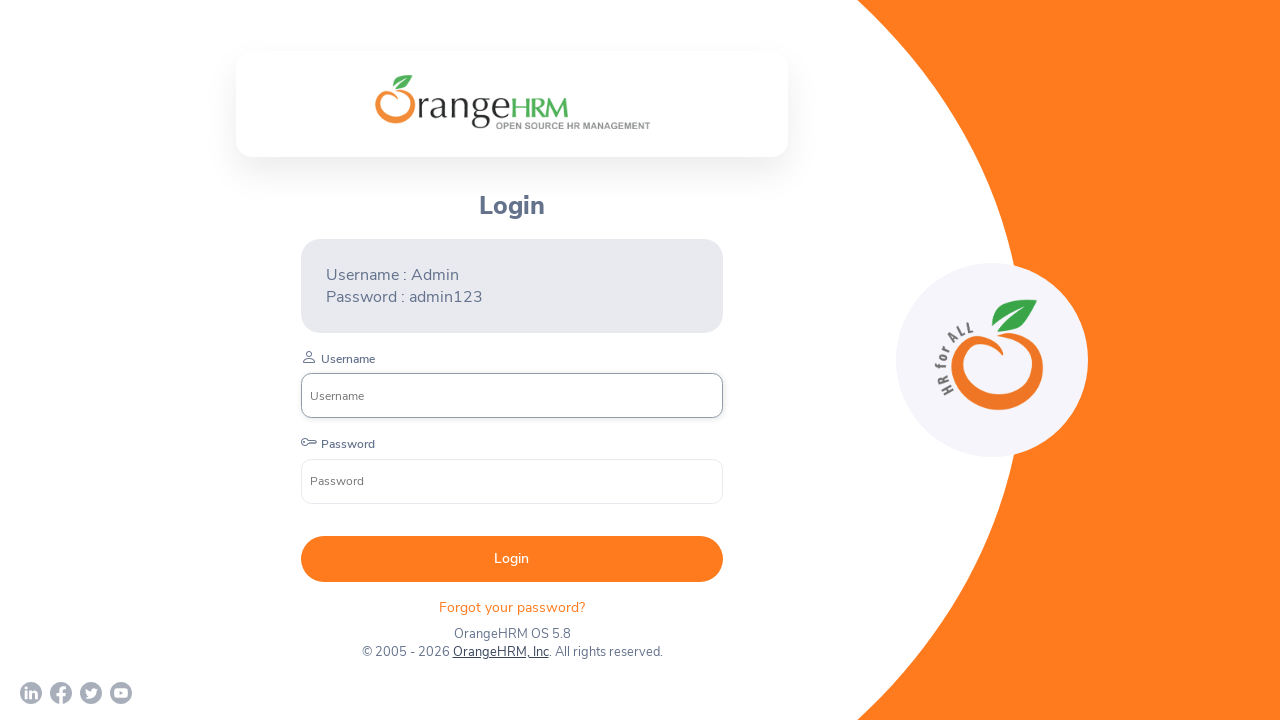

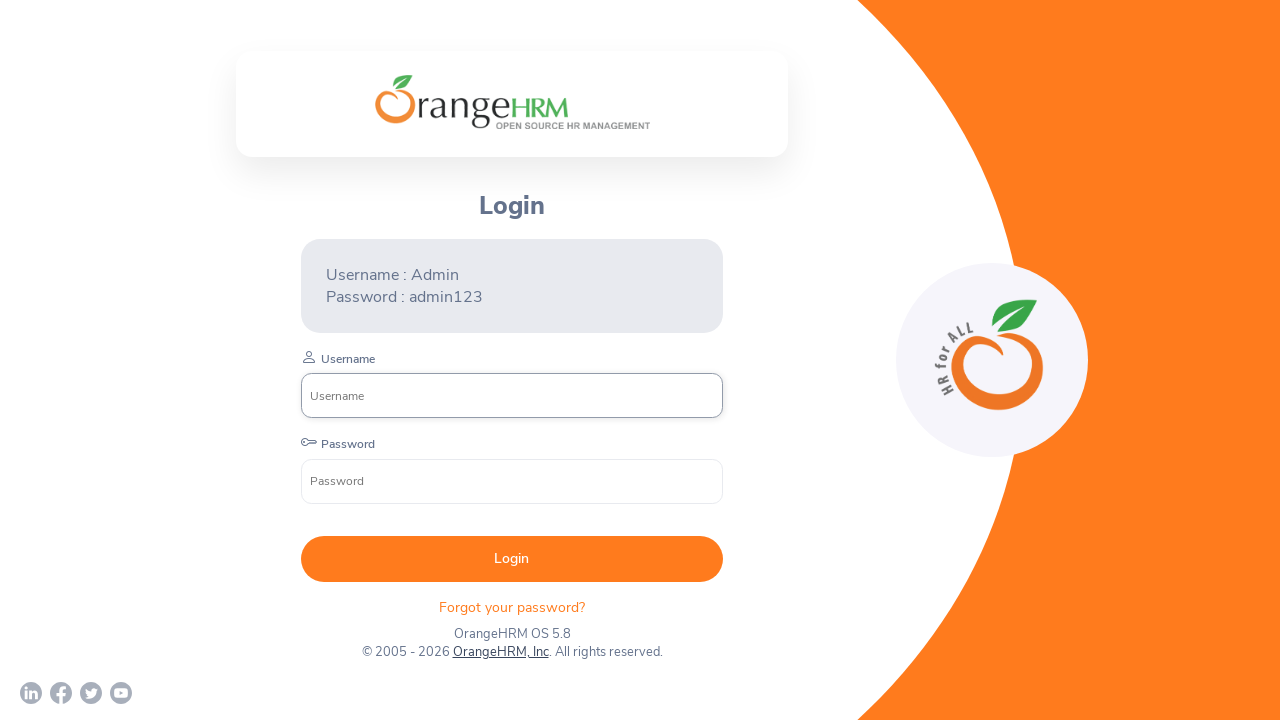